Tests various Playwright assertions on the demoblaze.com e-commerce site, verifying page URL, title, element visibility, button states, element counts, attributes, and text content, including navigating to the cart page.

Starting URL: https://demoblaze.com/

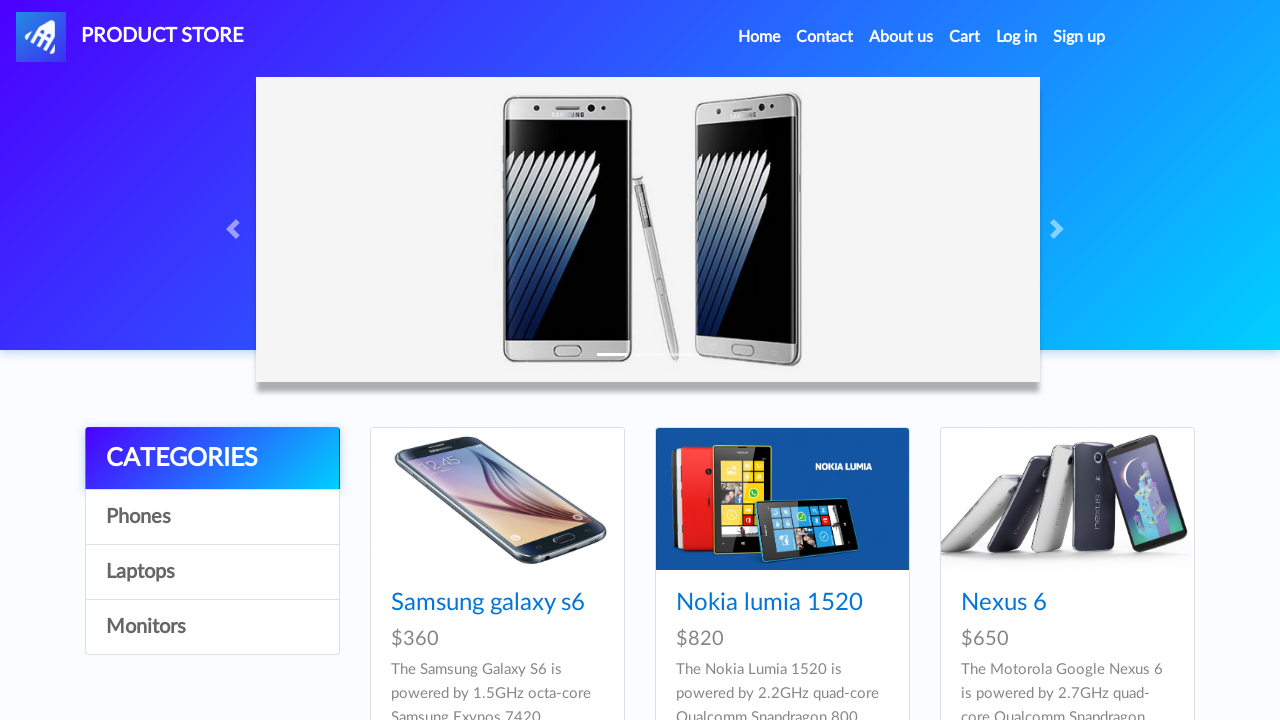

Waited for main logo/nav link to be present
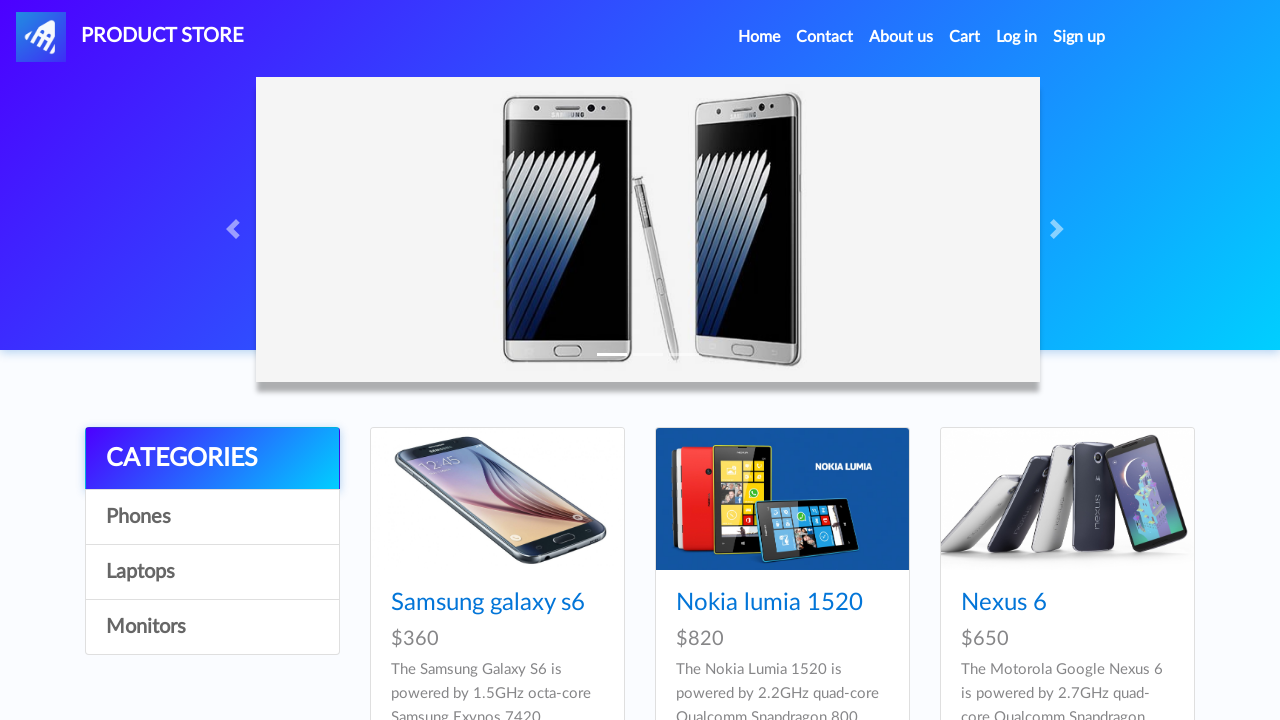

Verified page URL is https://demoblaze.com/
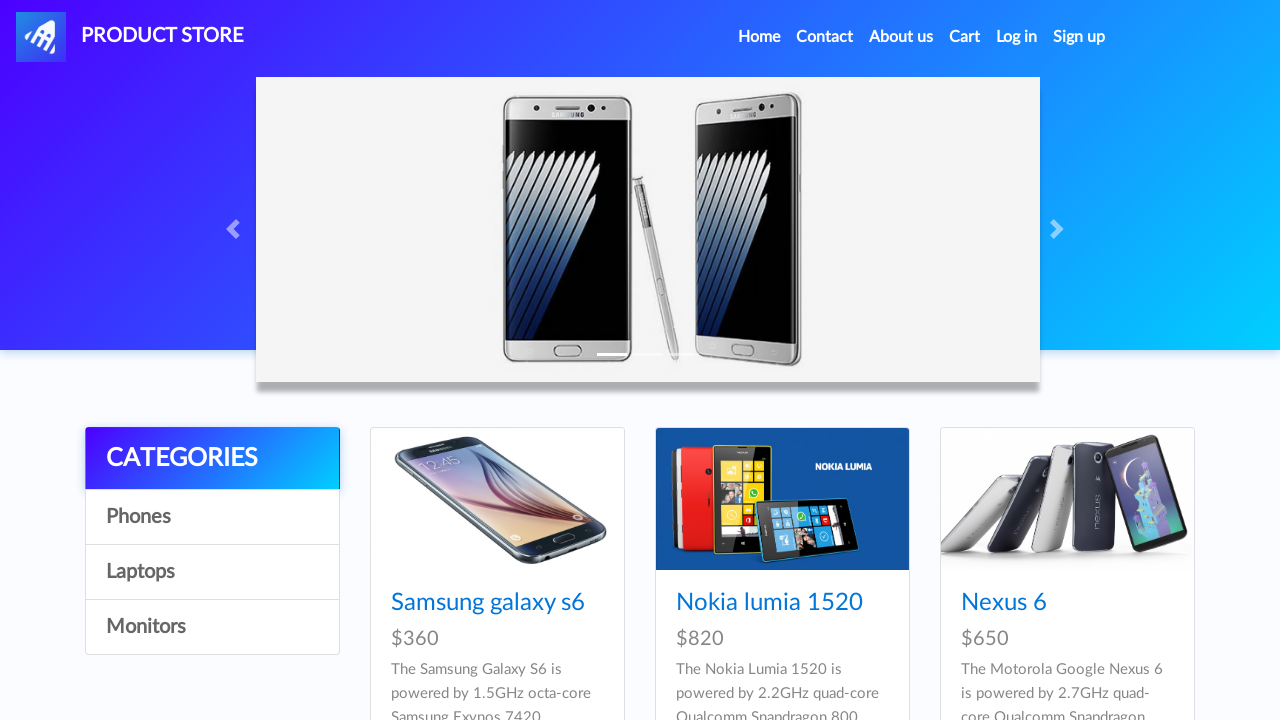

Verified page title is 'STORE'
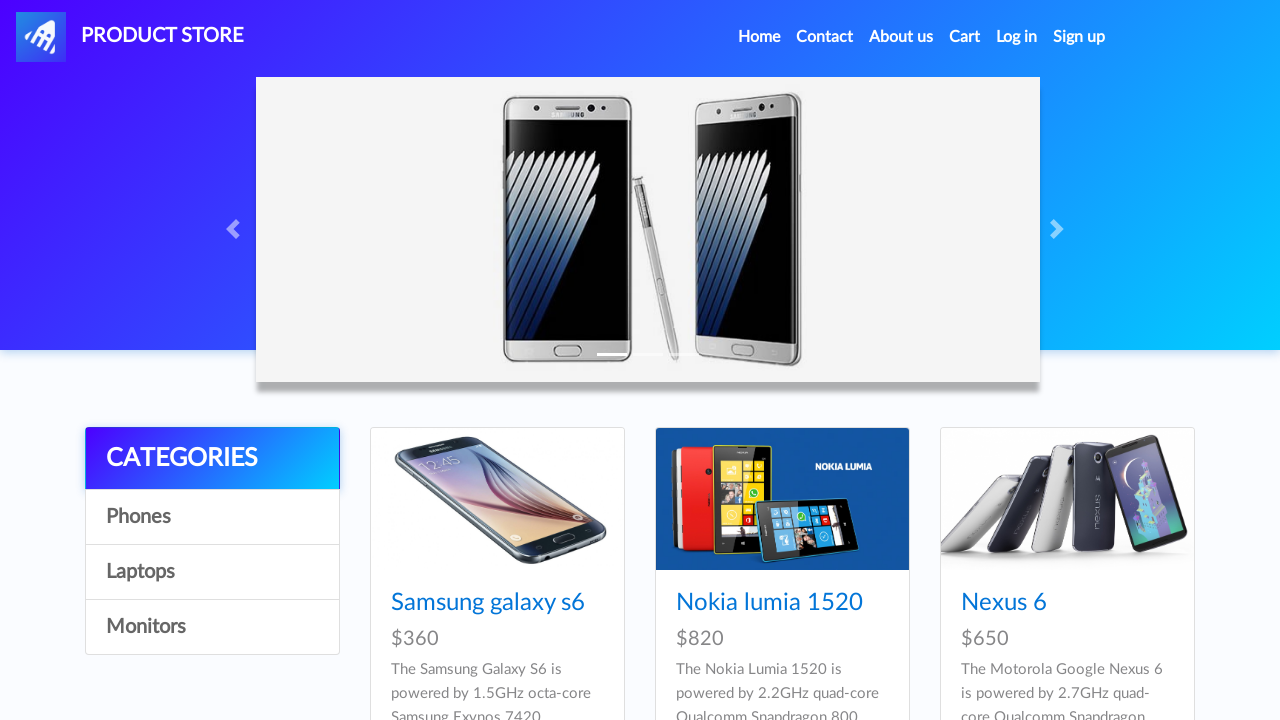

Verified product store text is visible
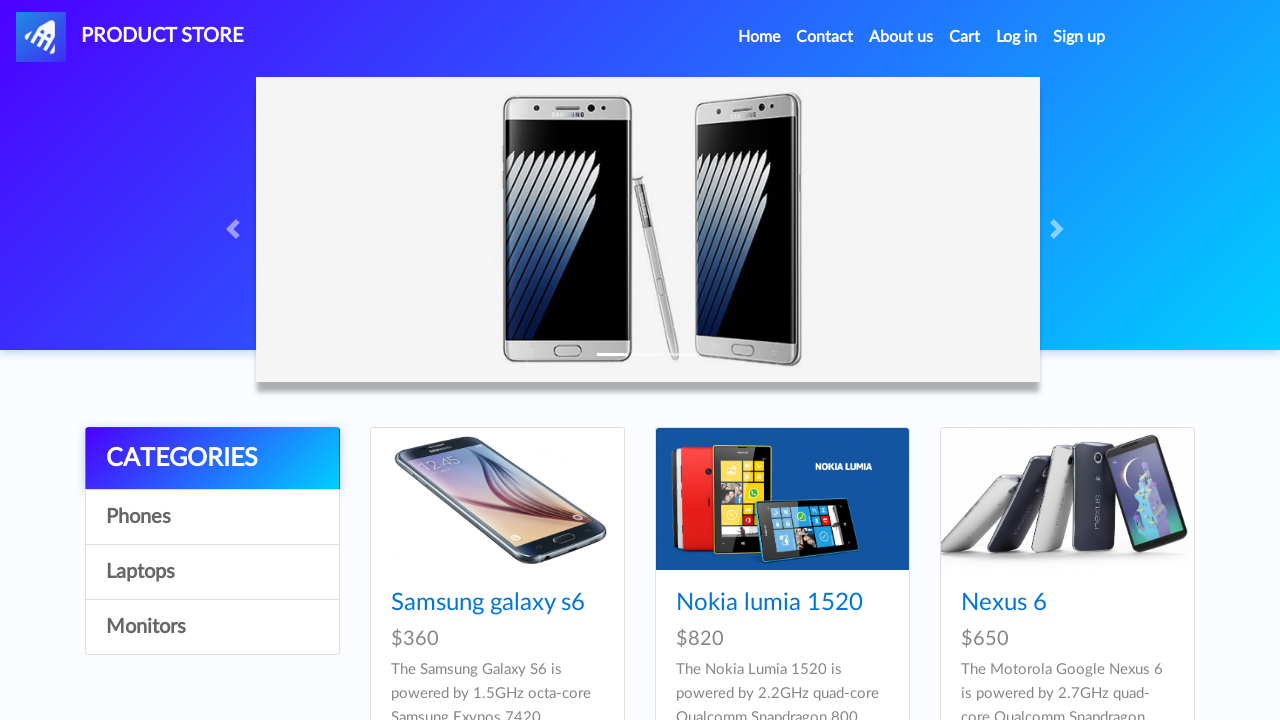

Verified next arrow button is enabled
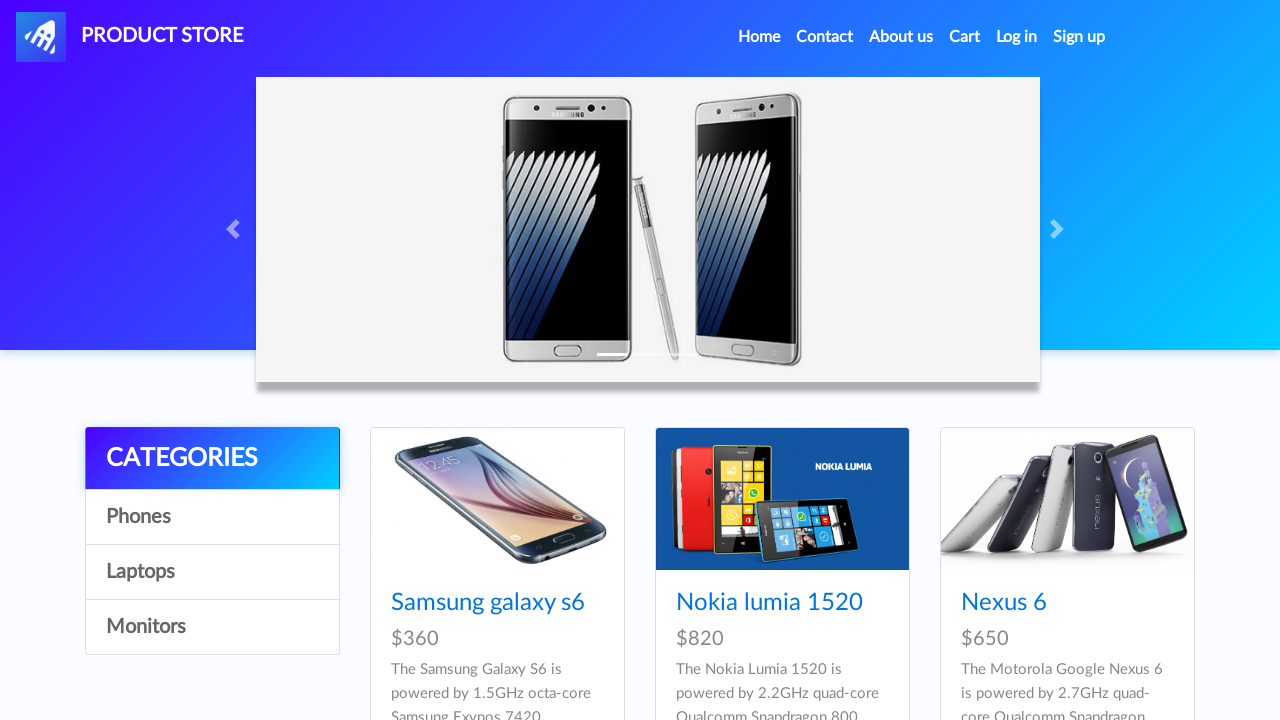

Verified 9 products are displayed
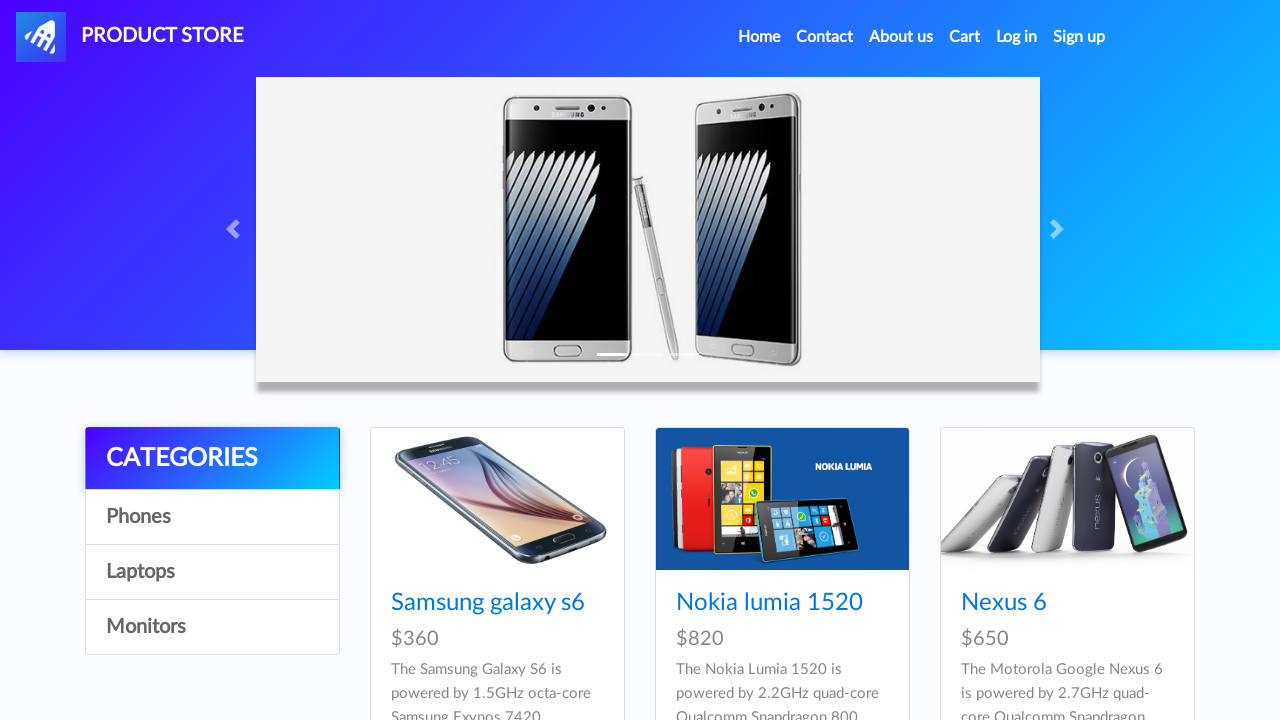

Verified cart nav link has correct 'id' attribute 'cartur'
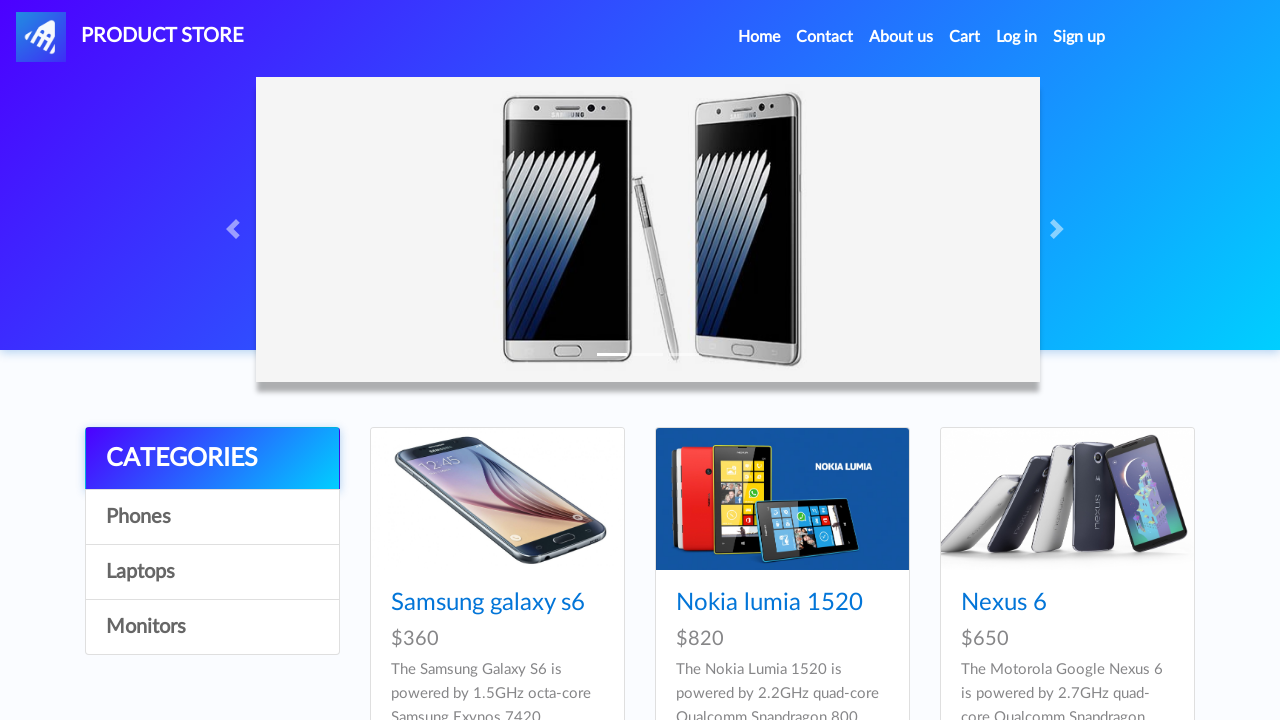

Clicked on cart link to navigate to cart page at (965, 37) on #cartur
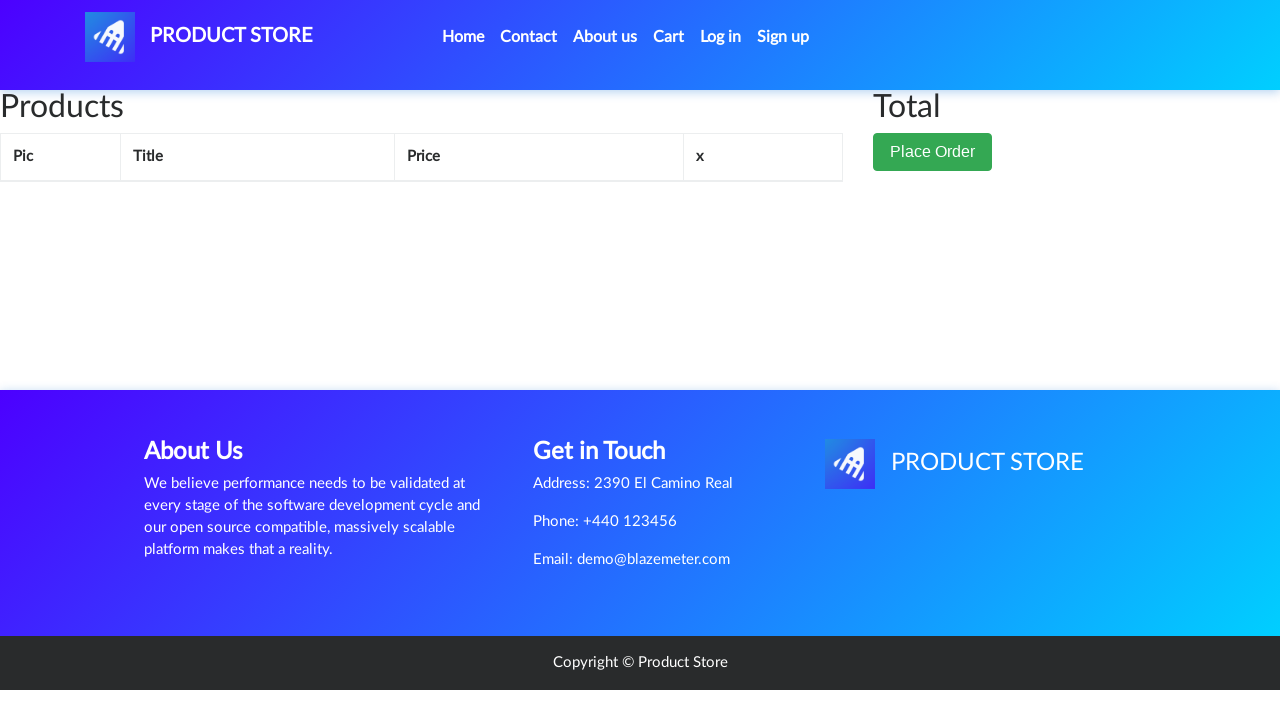

Verified Place Order button has exact text 'Place Order'
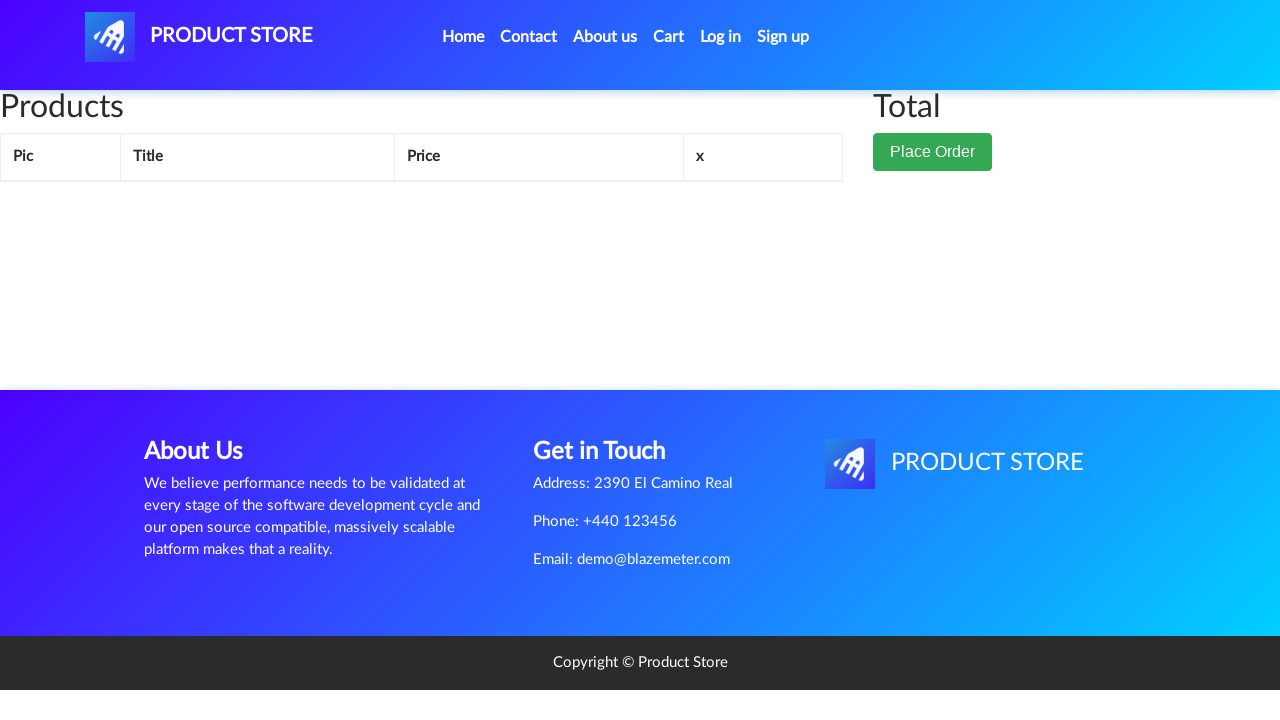

Verified Place Order button contains text 'Place'
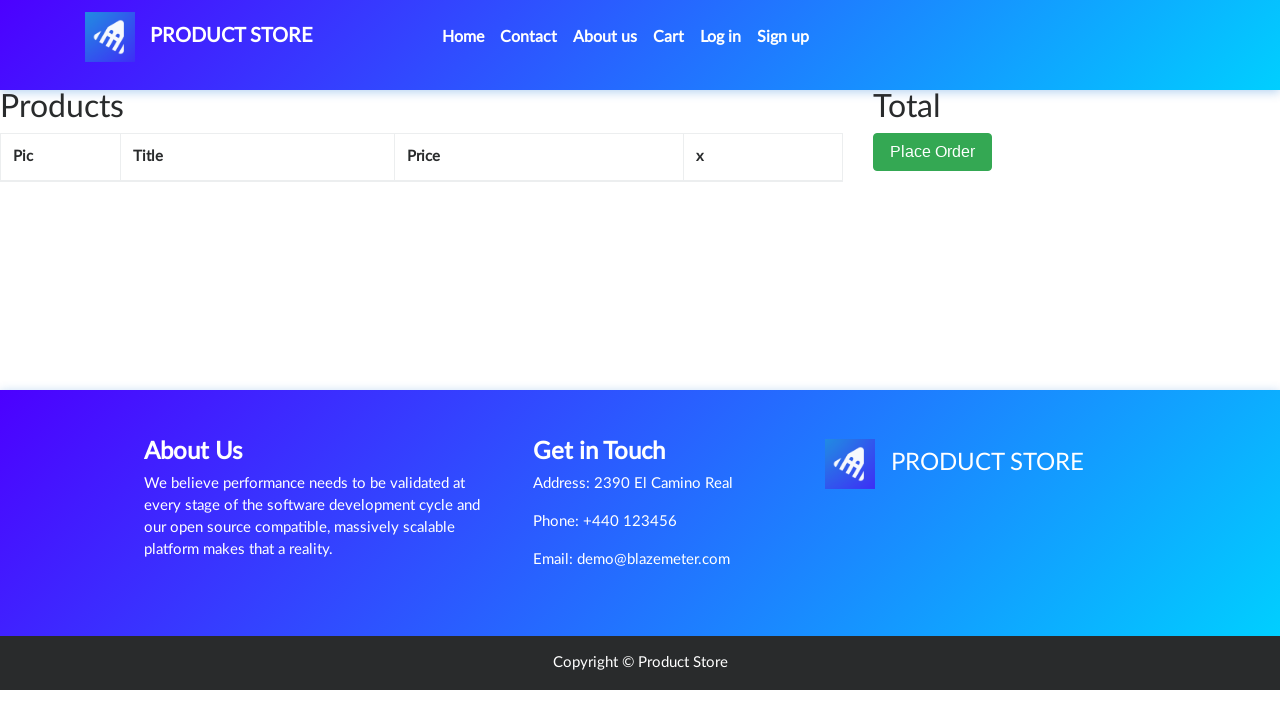

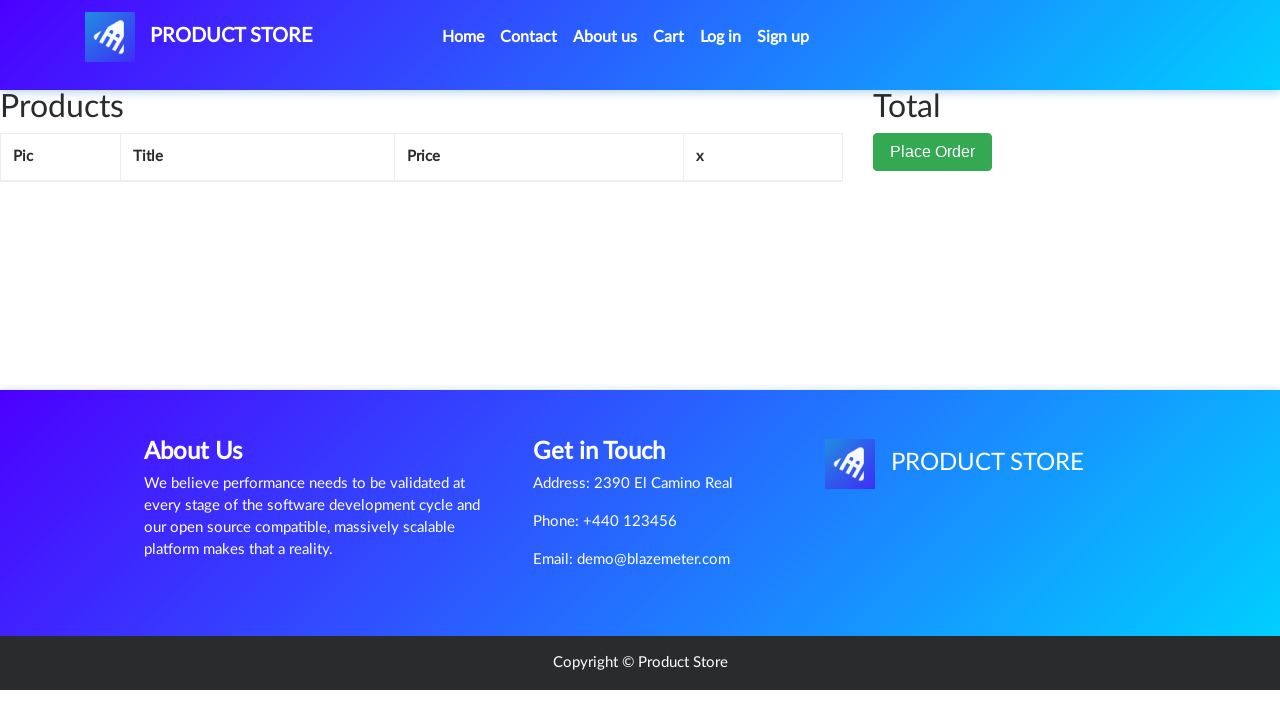